Navigates to Automation Exercise website and verifies that the Category section contains 3 elements by locating elements with the panel-title class

Starting URL: https://www.automationexercise.com/

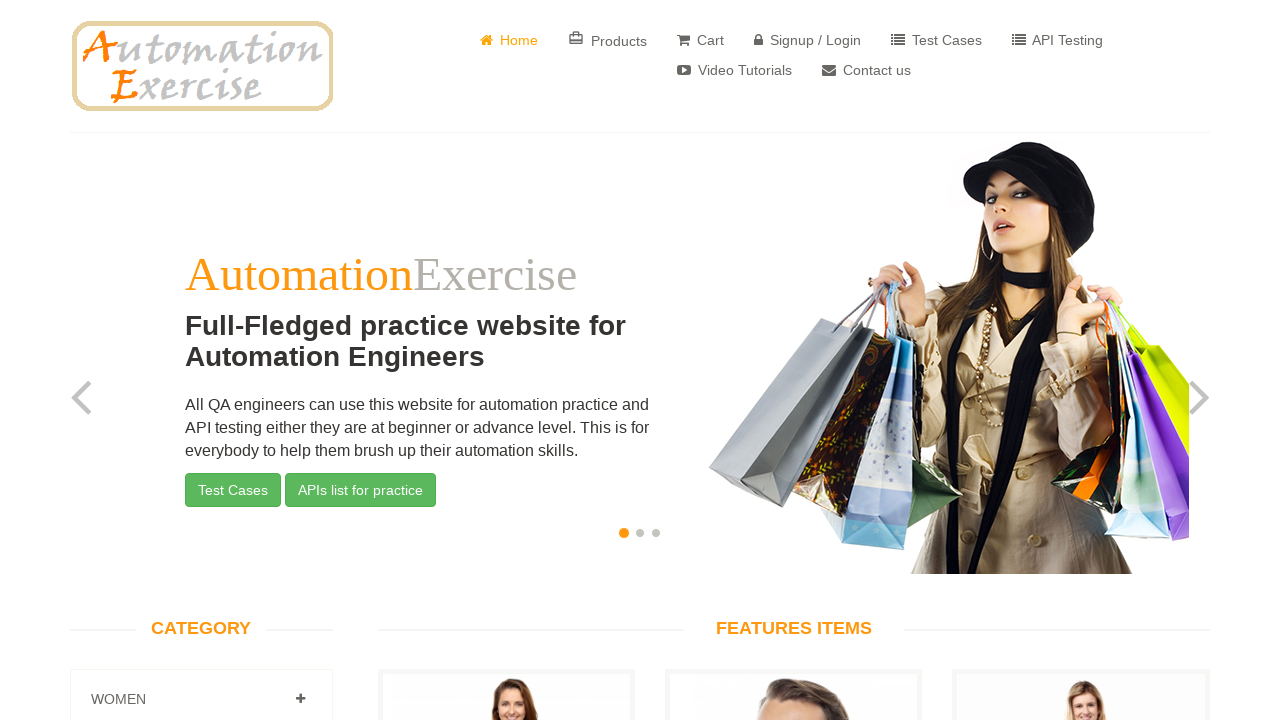

Waited for category elements with class 'panel-title' to load
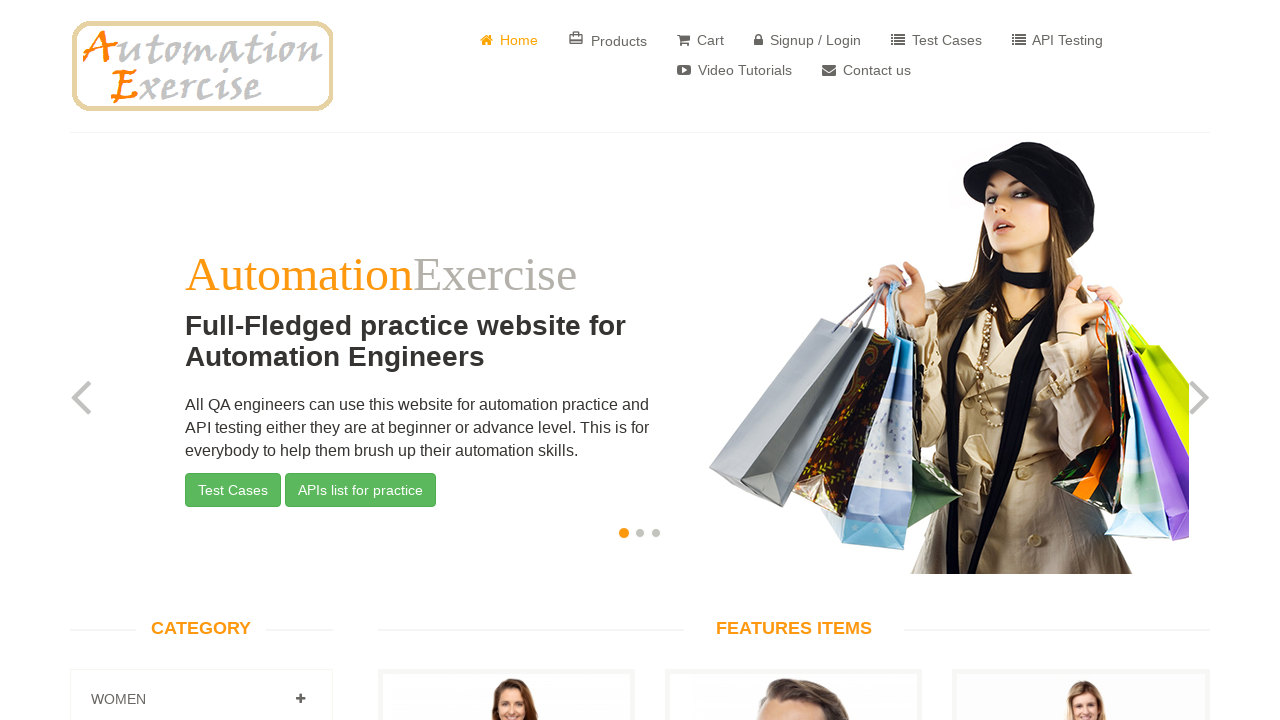

Located all elements with class 'panel-title'
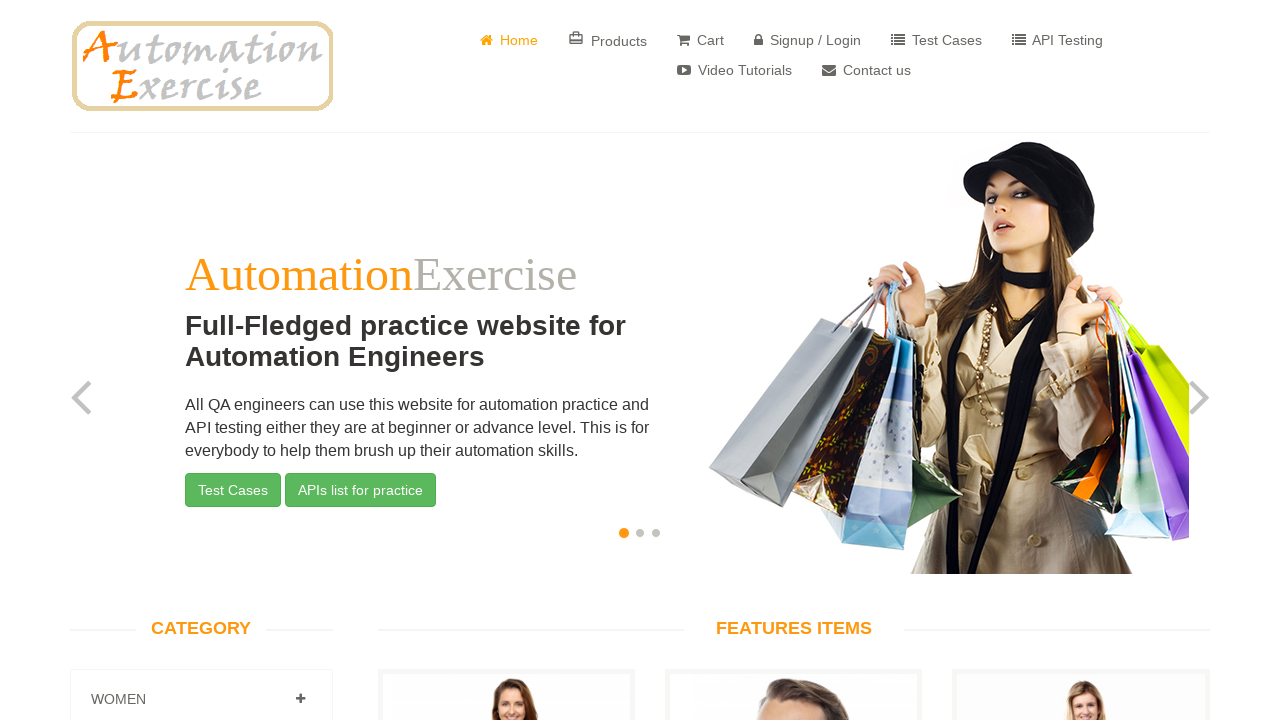

Verified that Category section contains exactly 3 elements
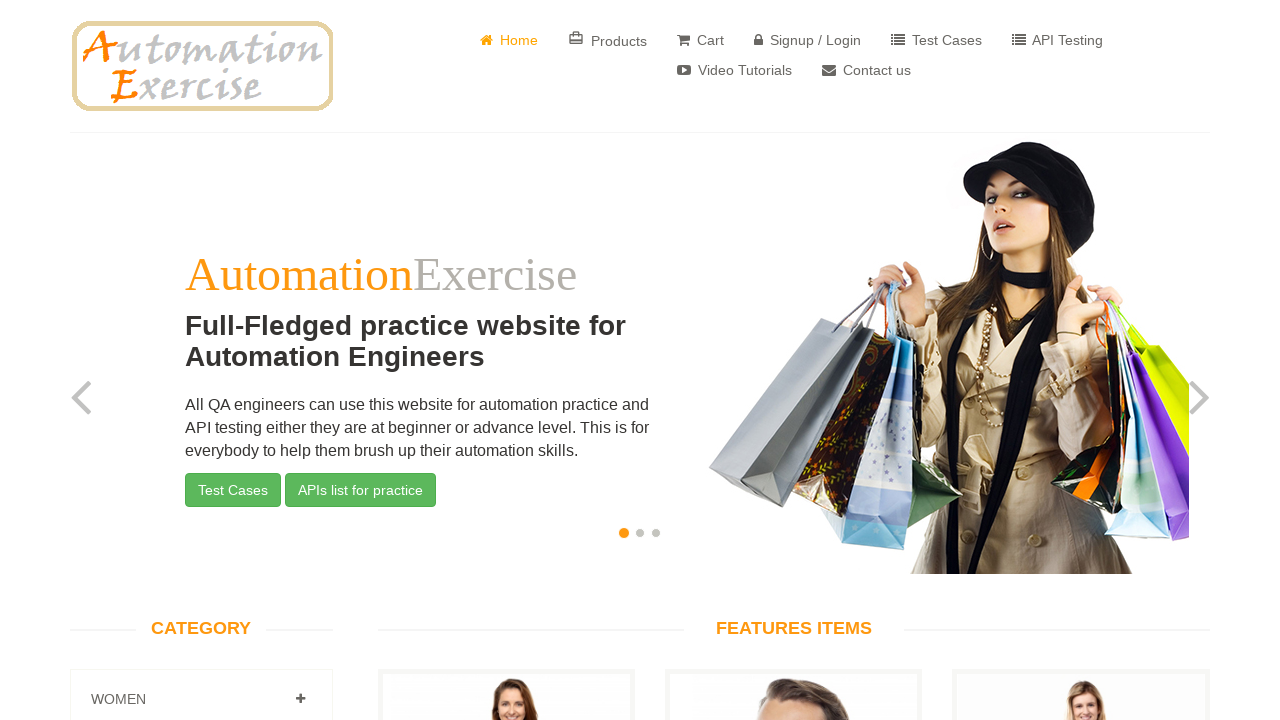

Printed all category names
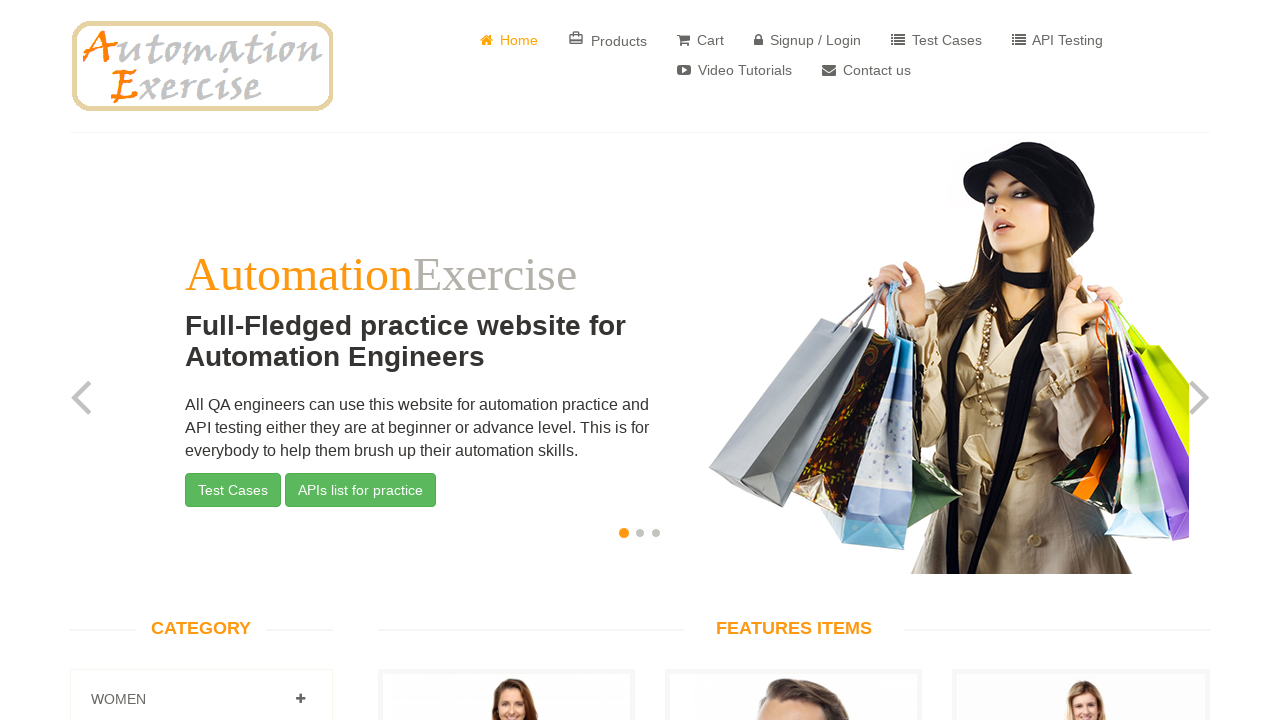

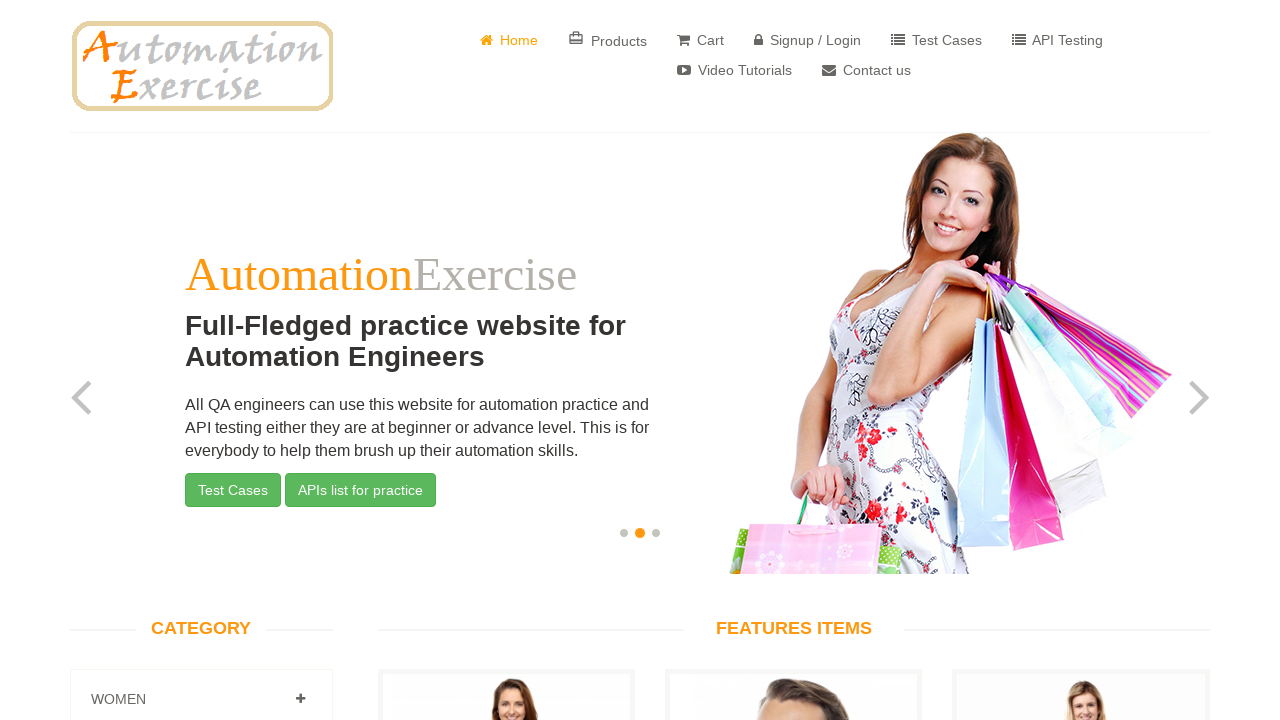